Tests that clicking the "Due" column header twice sorts the table data in descending order by verifying the numerical values are properly ordered.

Starting URL: http://the-internet.herokuapp.com/tables

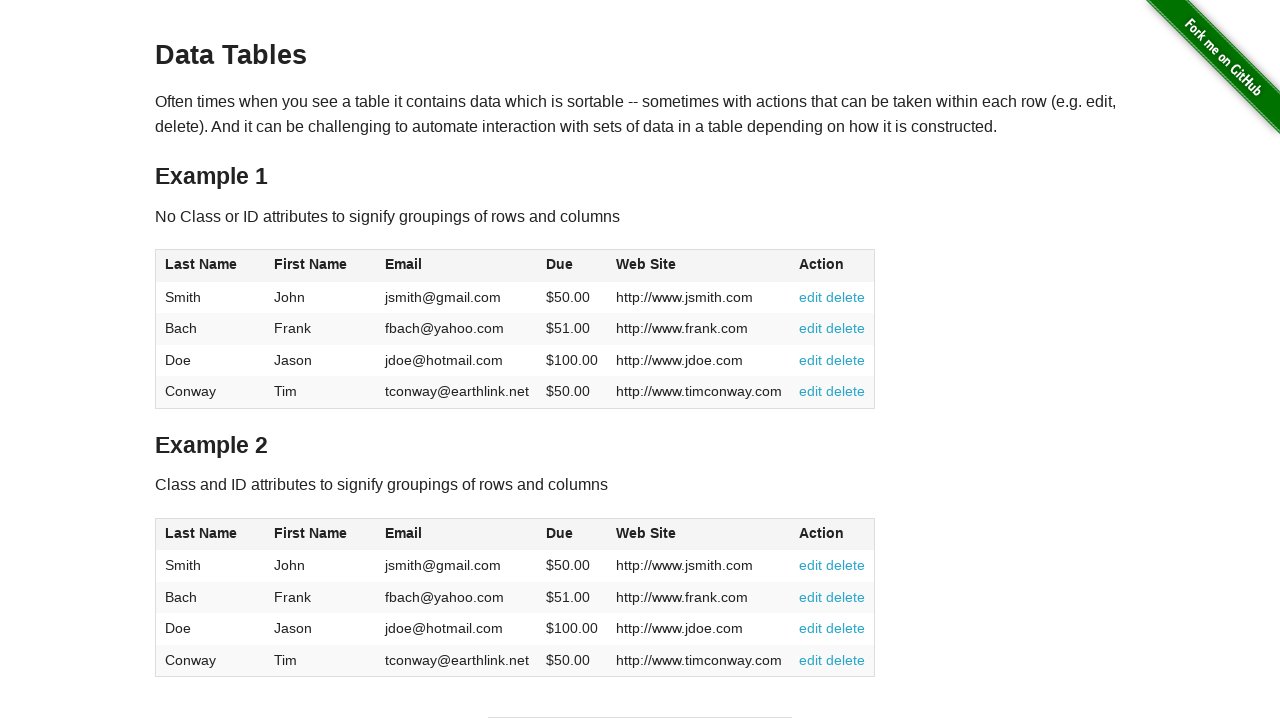

Clicked Due column header first time for ascending sort at (572, 266) on #table1 thead tr th:nth-of-type(4)
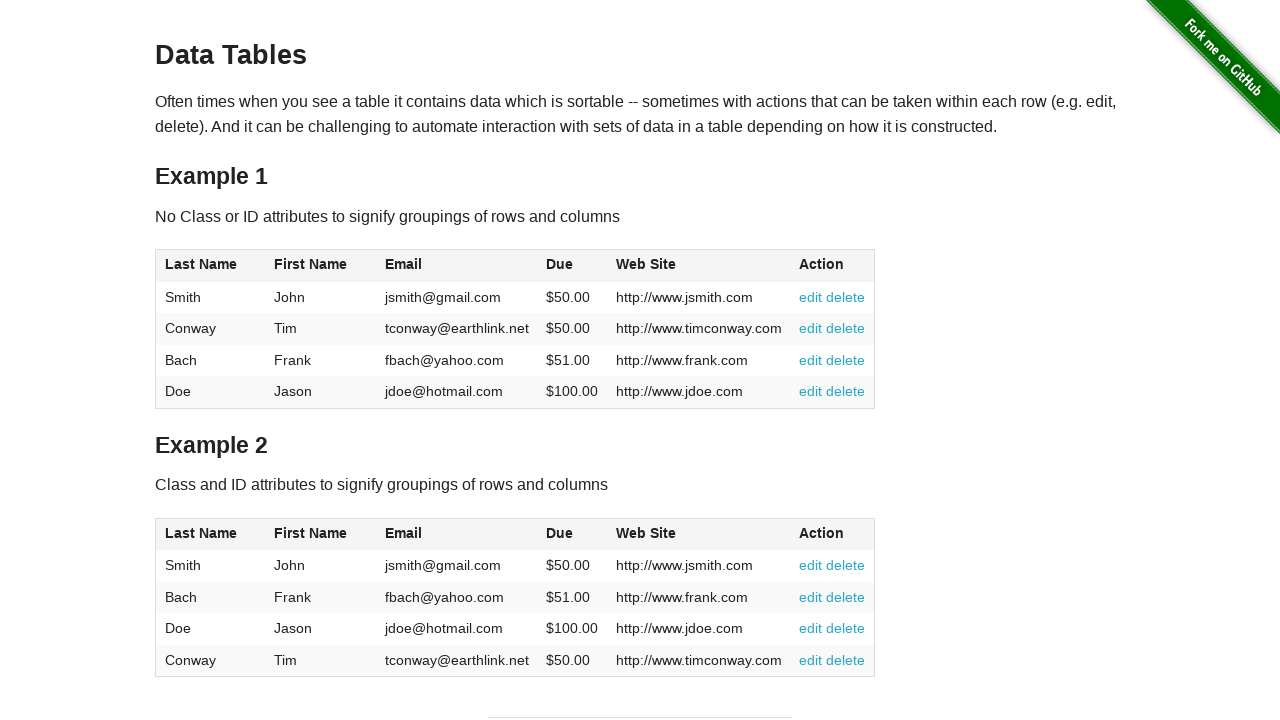

Clicked Due column header second time for descending sort at (572, 266) on #table1 thead tr th:nth-of-type(4)
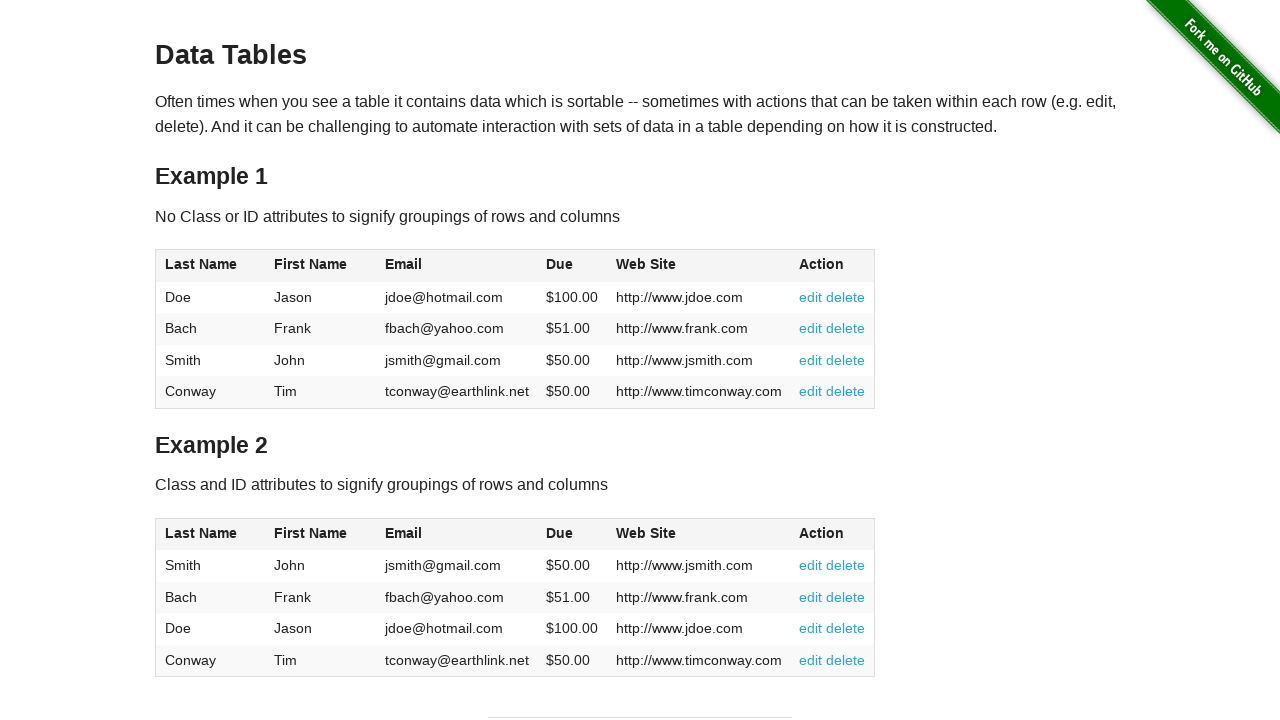

Due column cells loaded in table
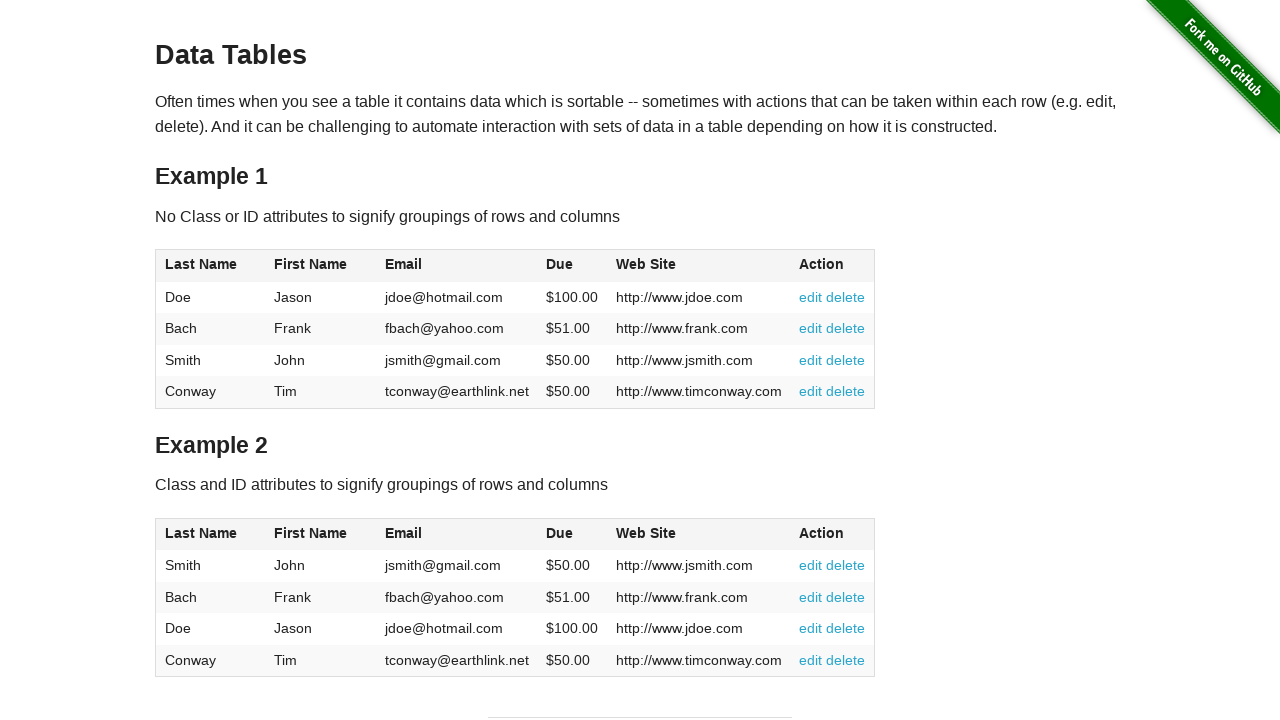

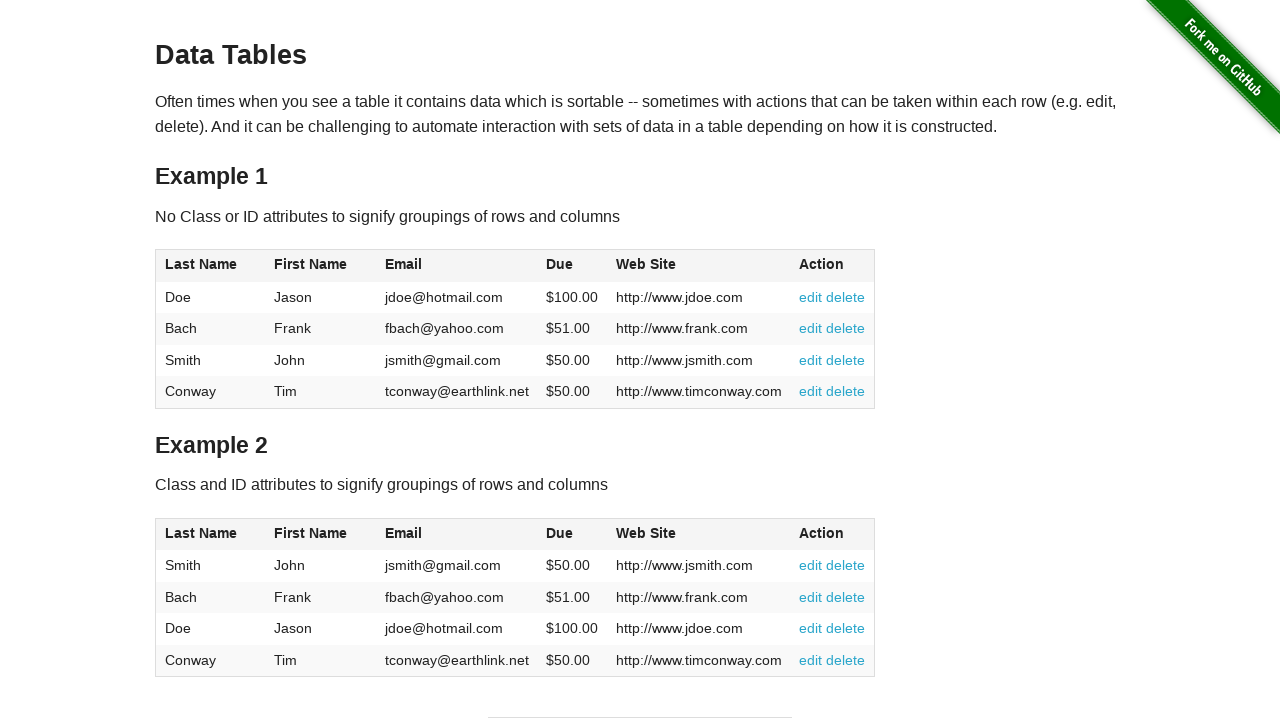